Tests filtering to display only active (non-completed) items

Starting URL: https://demo.playwright.dev/todomvc

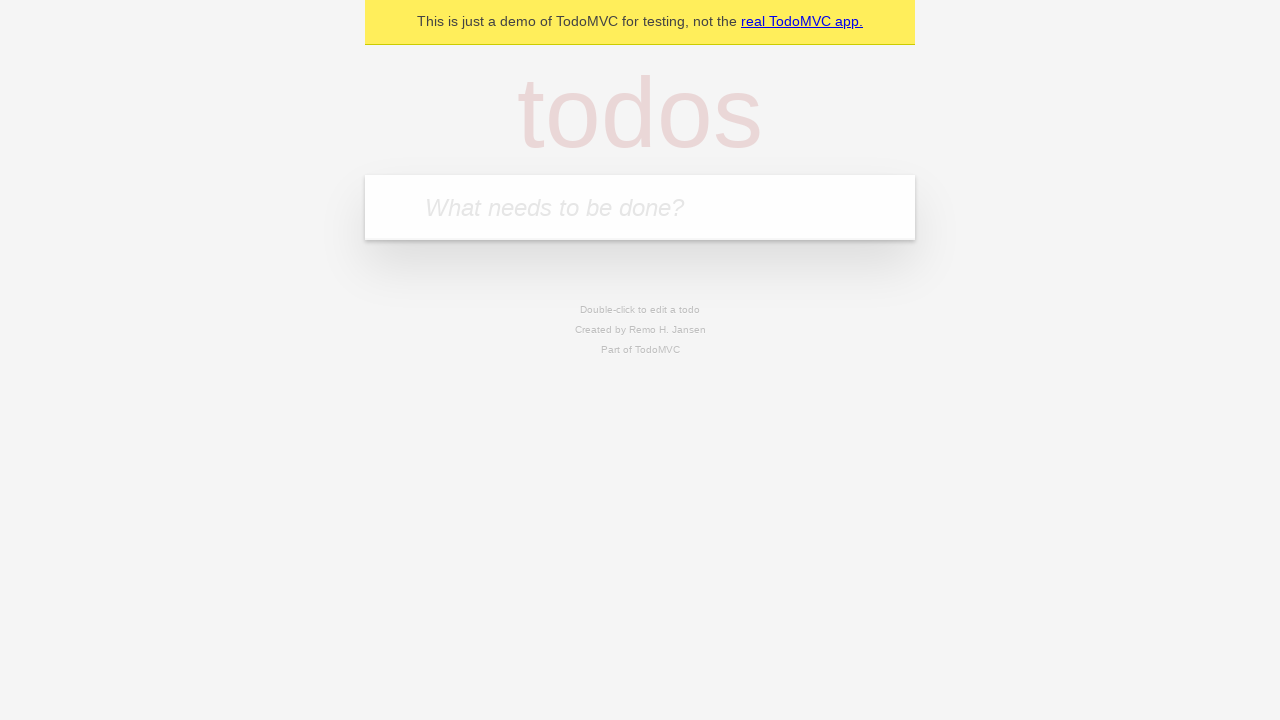

Filled first todo with 'buy some cheese' on .new-todo
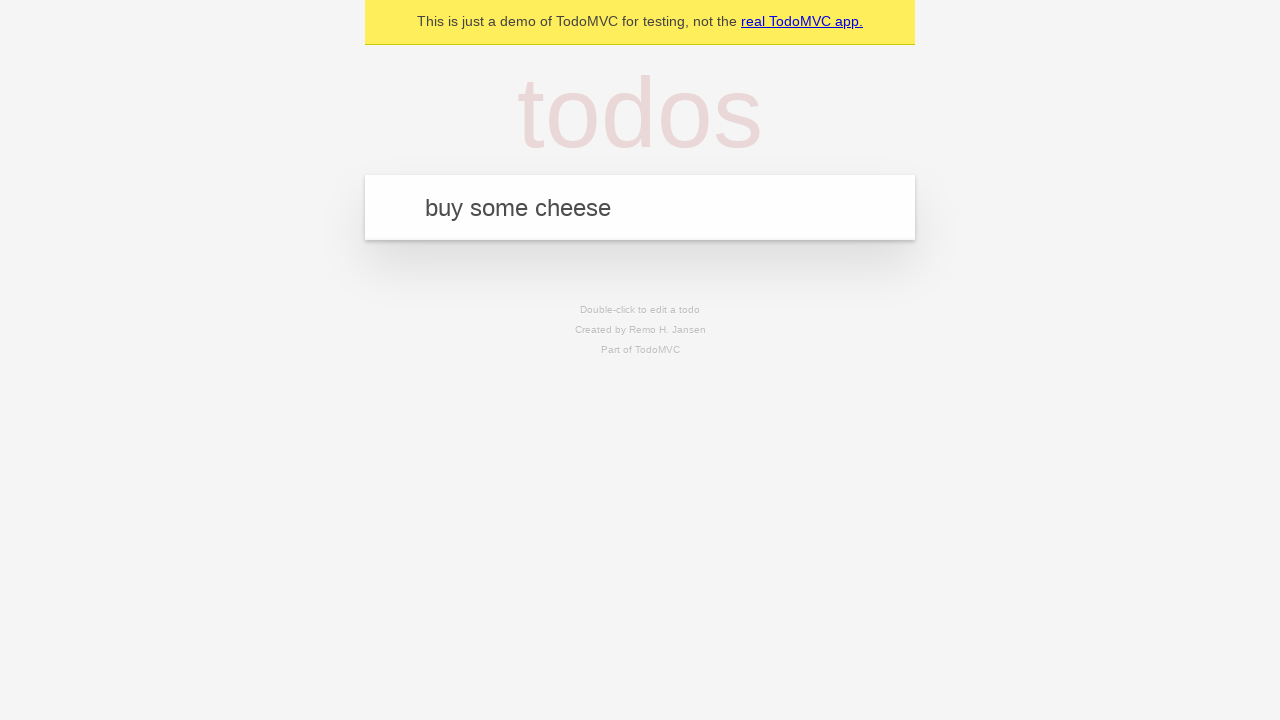

Pressed Enter to add first todo on .new-todo
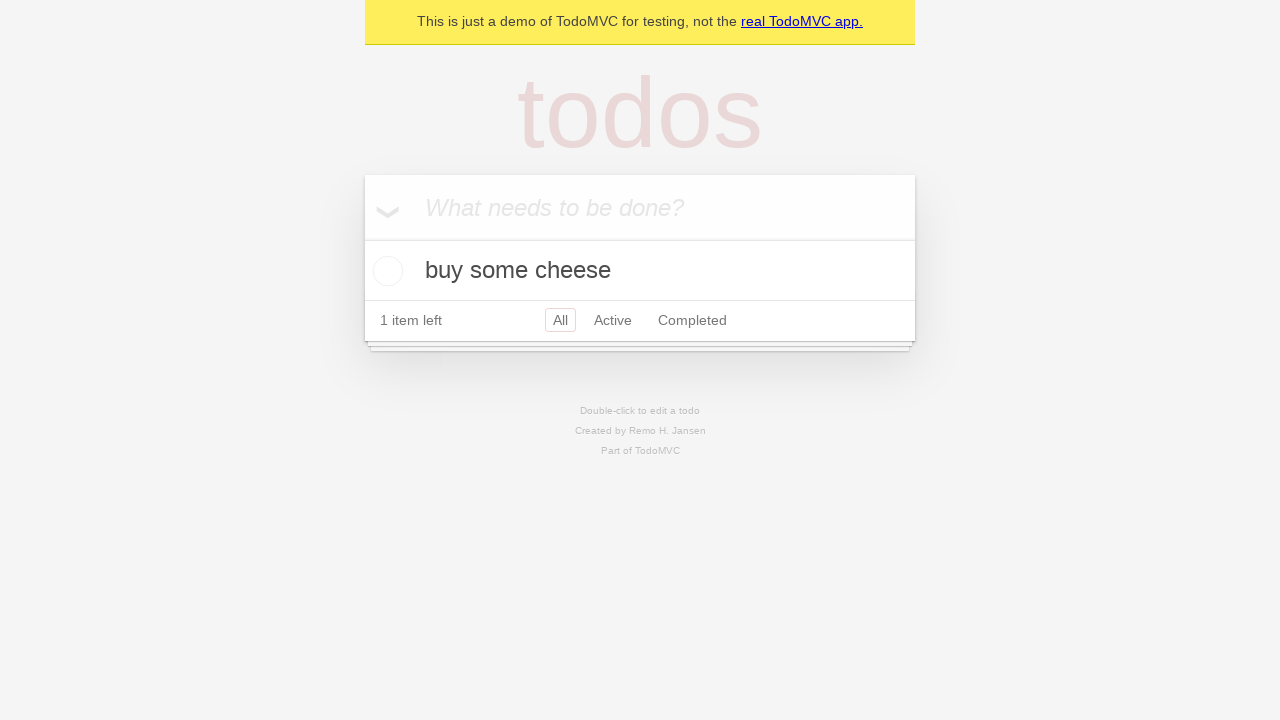

Filled second todo with 'feed the cat' on .new-todo
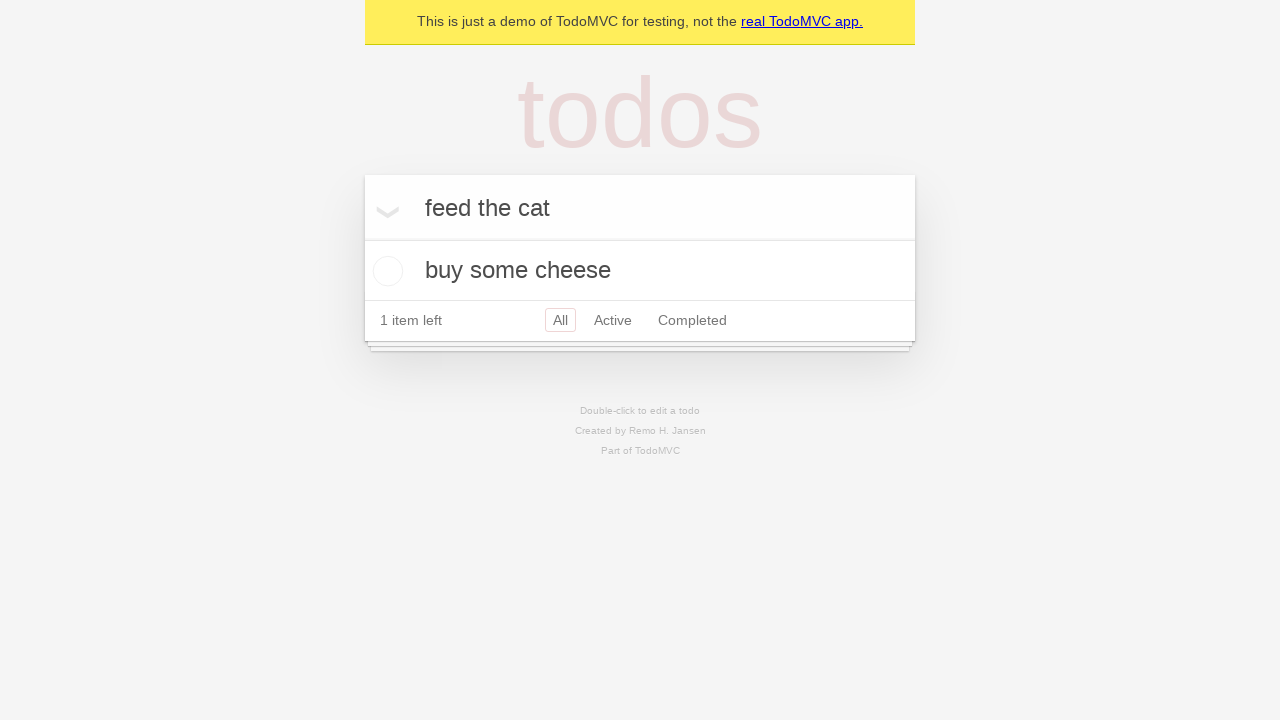

Pressed Enter to add second todo on .new-todo
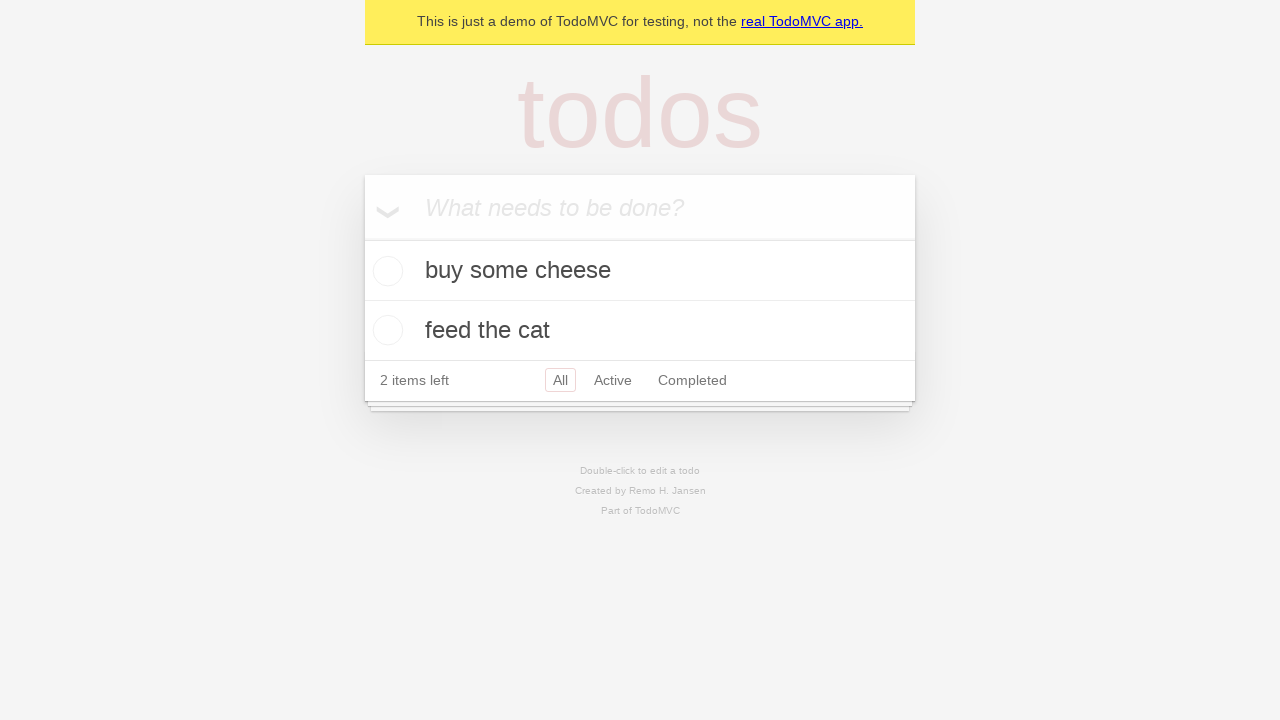

Filled third todo with 'book a doctors appointment' on .new-todo
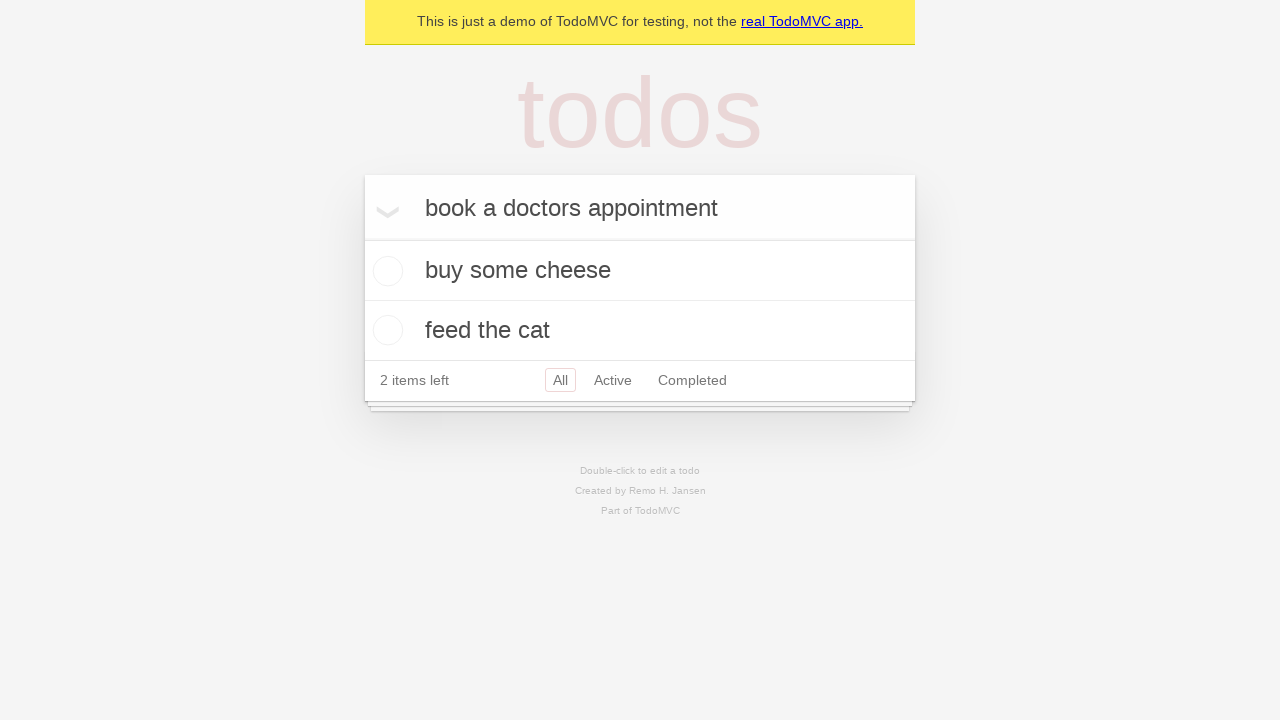

Pressed Enter to add third todo on .new-todo
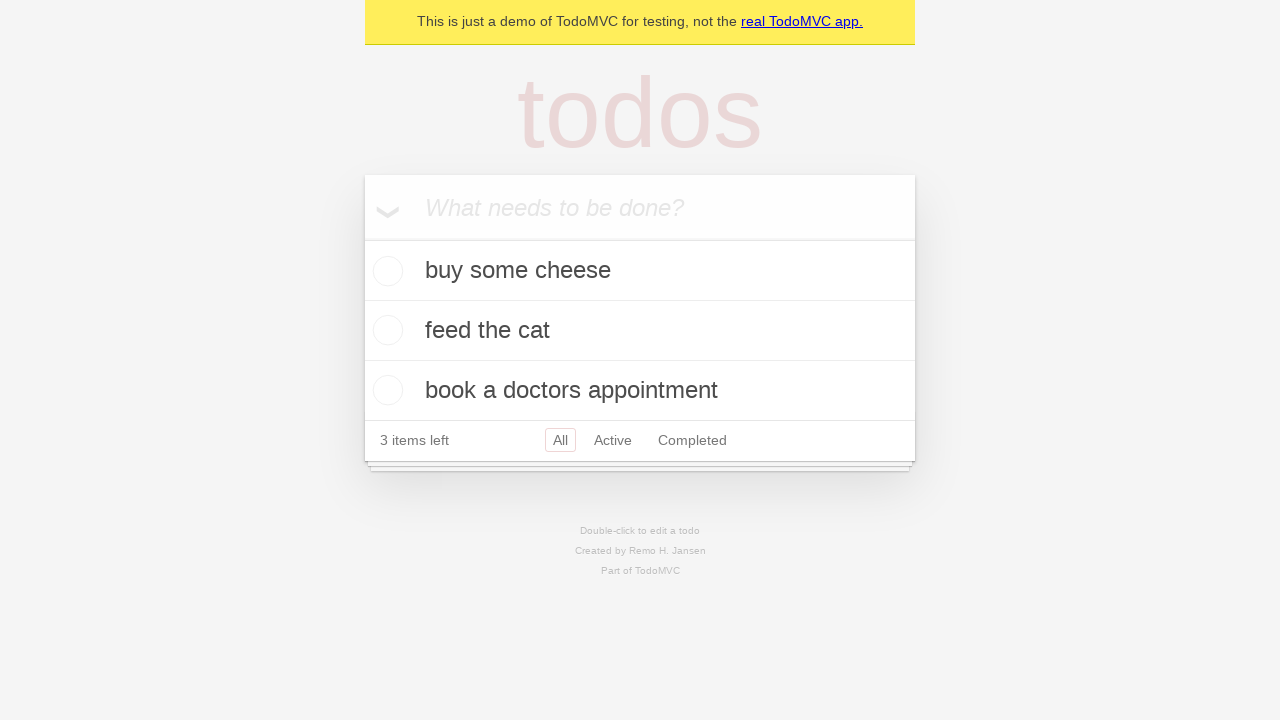

Checked second todo item to mark as completed at (385, 330) on .todo-list li .toggle >> nth=1
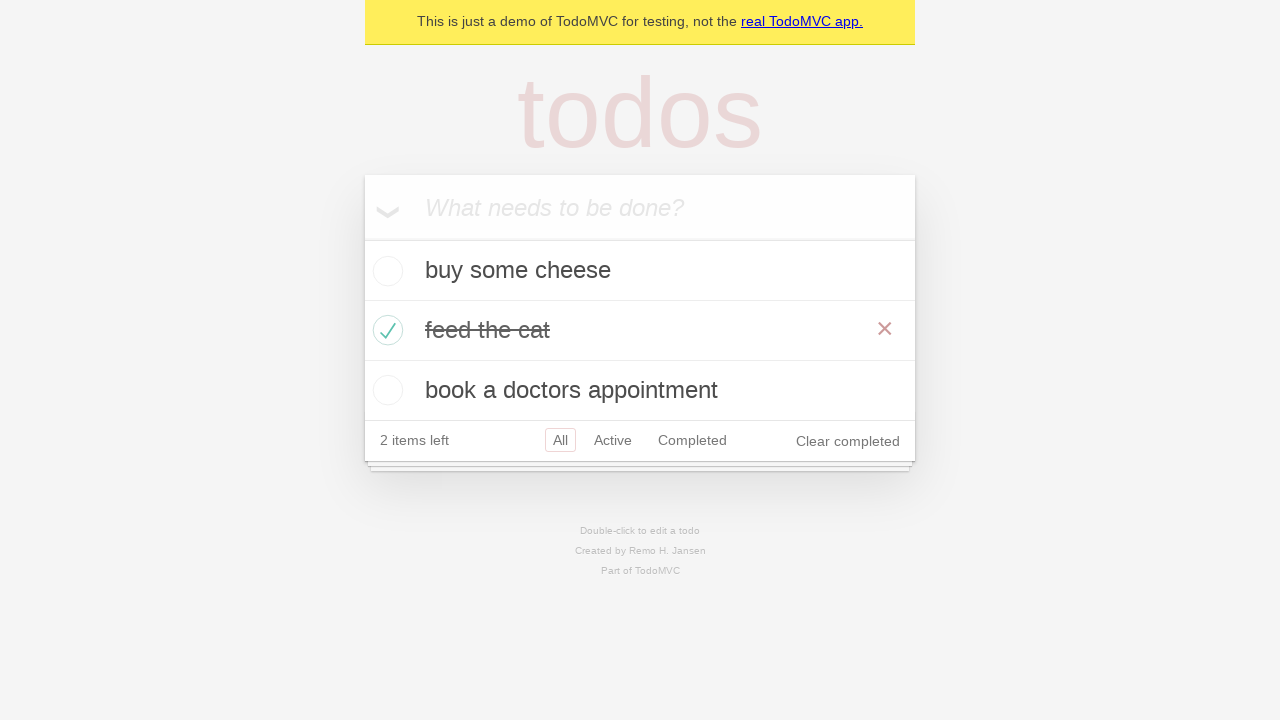

Clicked Active filter to display only non-completed items at (613, 440) on .filters >> text=Active
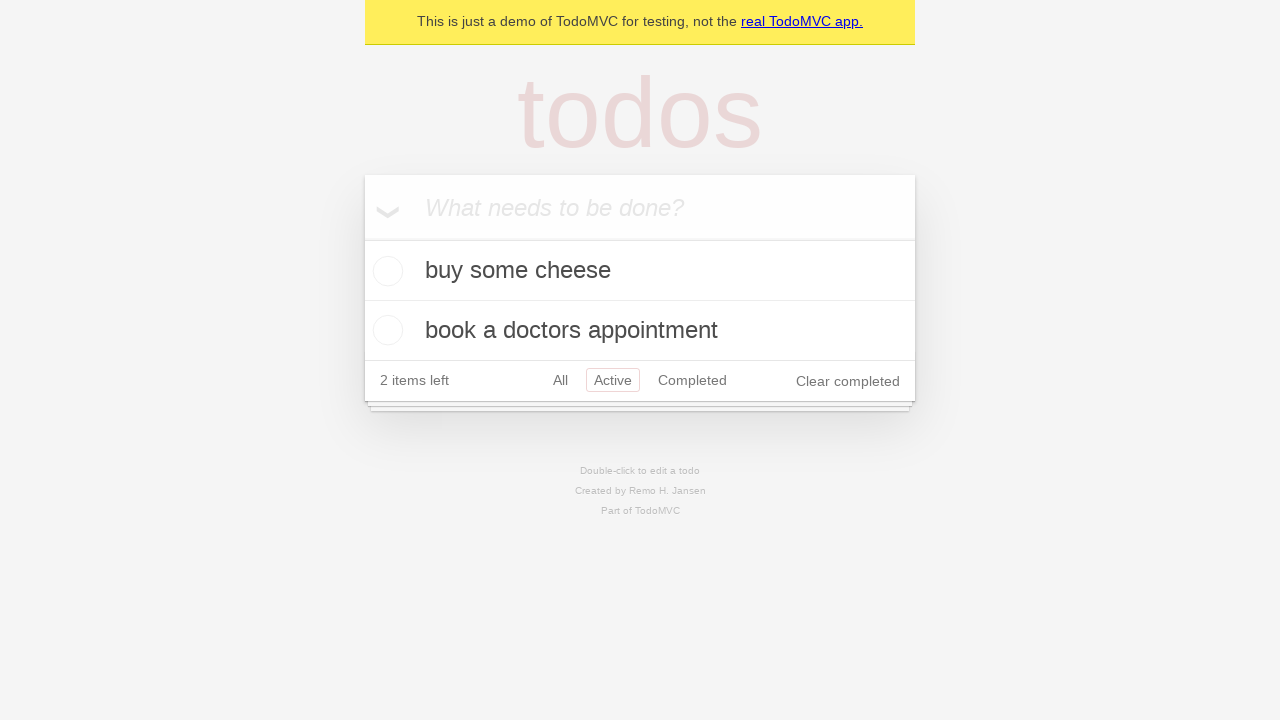

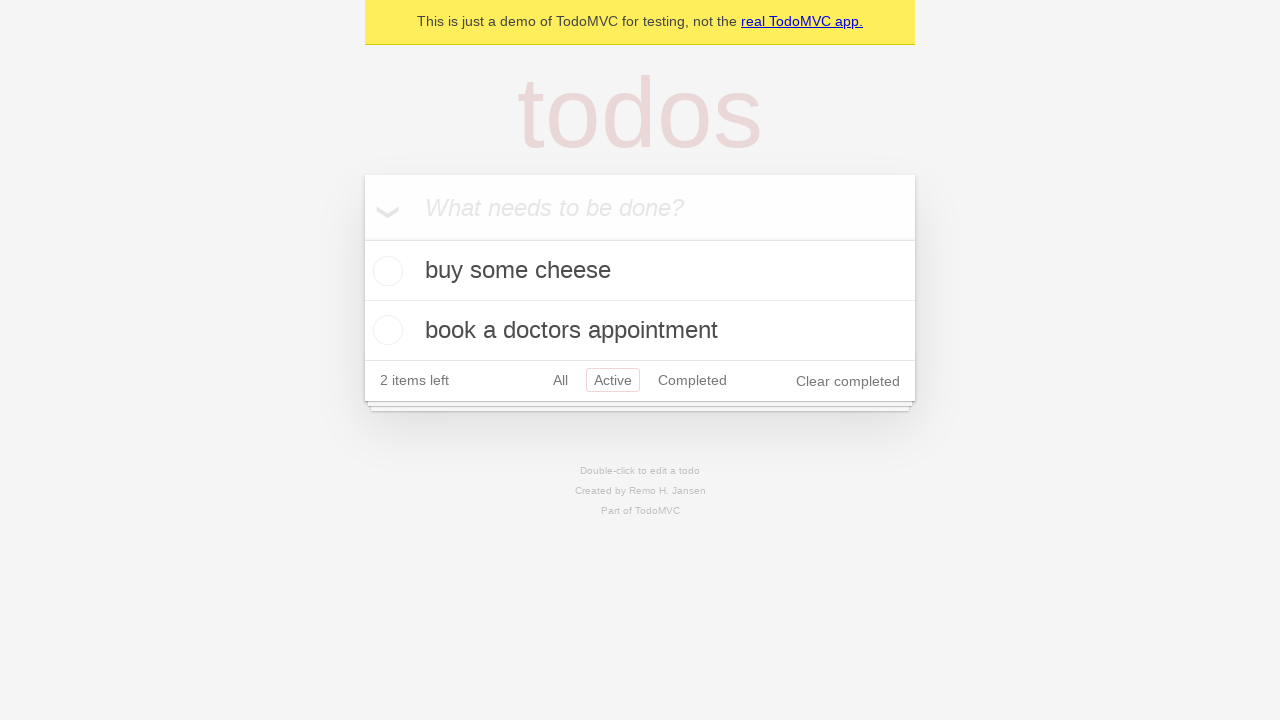